Tests opening a new window and switching to it

Starting URL: https://codenboxautomationlab.com/practice/

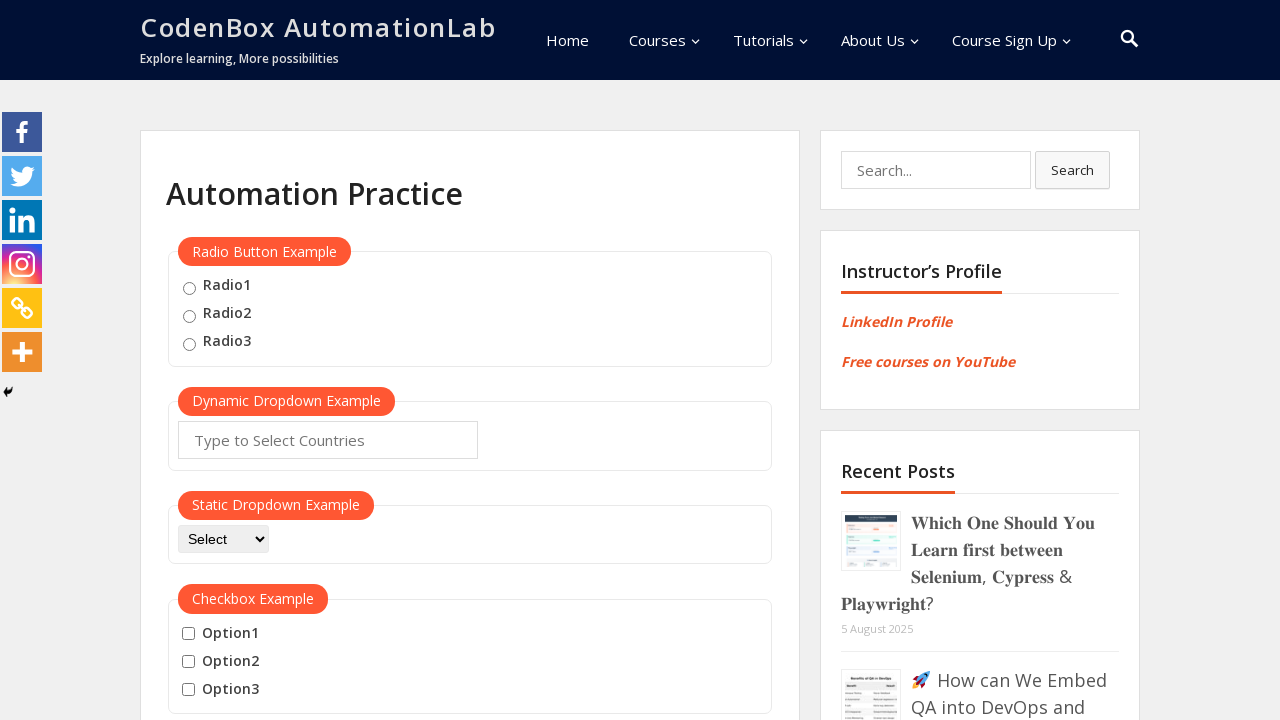

Clicked button to open new window at (237, 360) on #openwindow
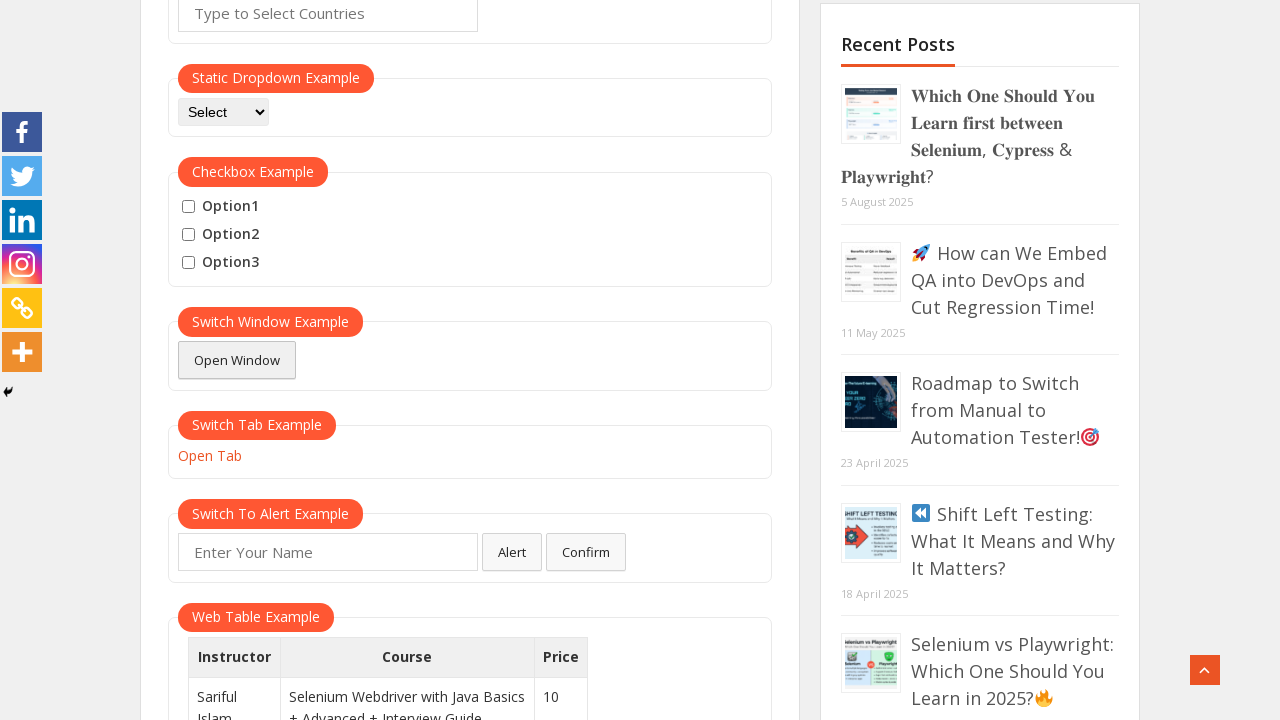

New window opened and captured
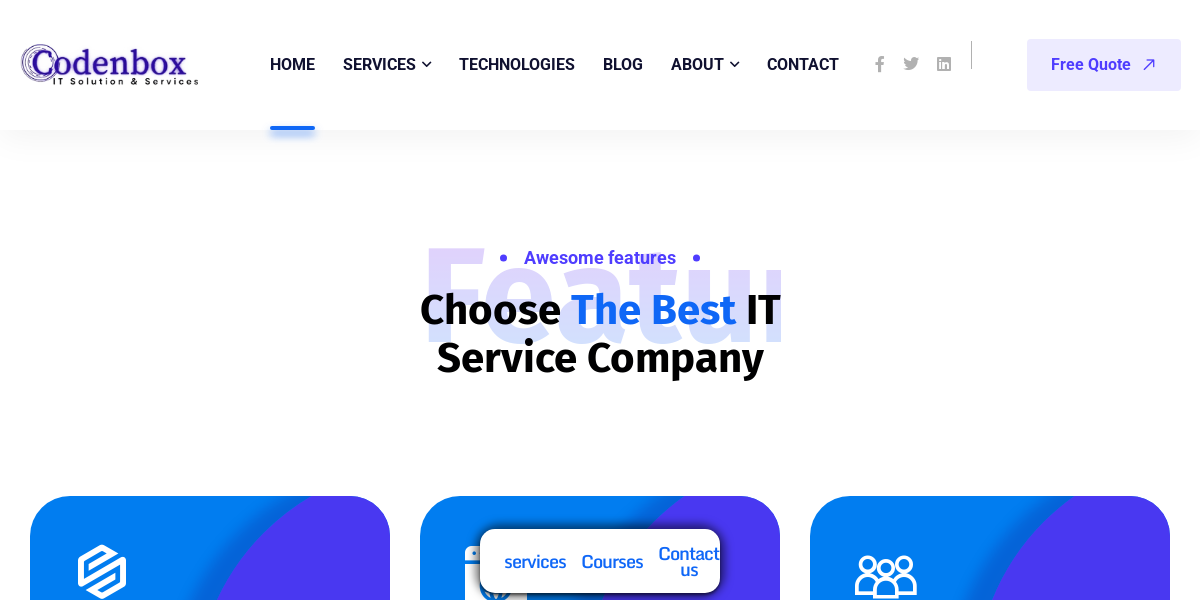

New page loaded completely
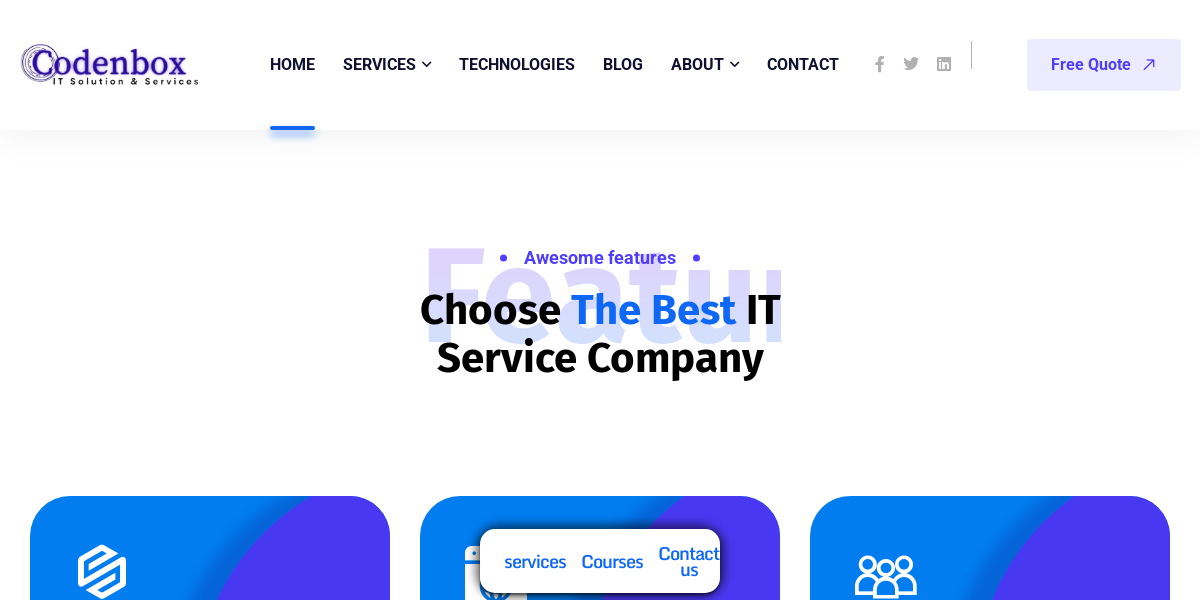

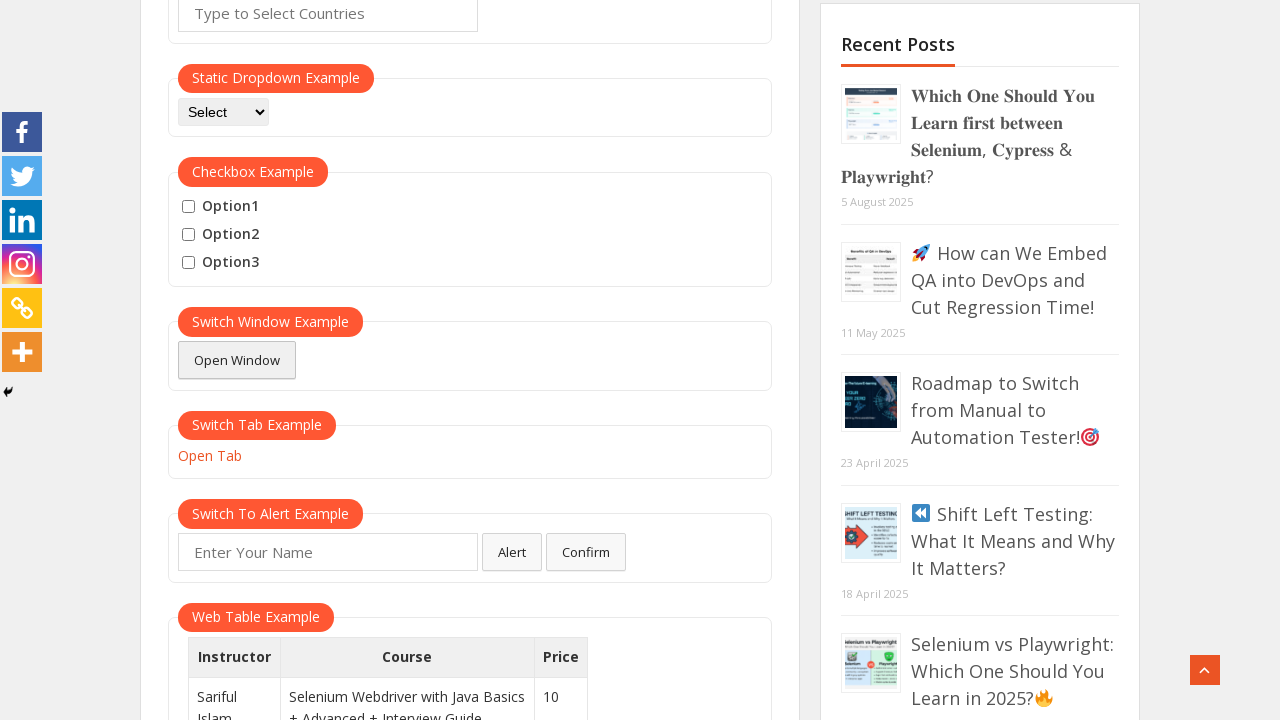